Tests basic browser window manipulation by navigating to educastic.com, maximizing the window, entering fullscreen mode, exiting fullscreen with ESC key, and resizing the window to specific dimensions.

Starting URL: https://www.educastic.com/

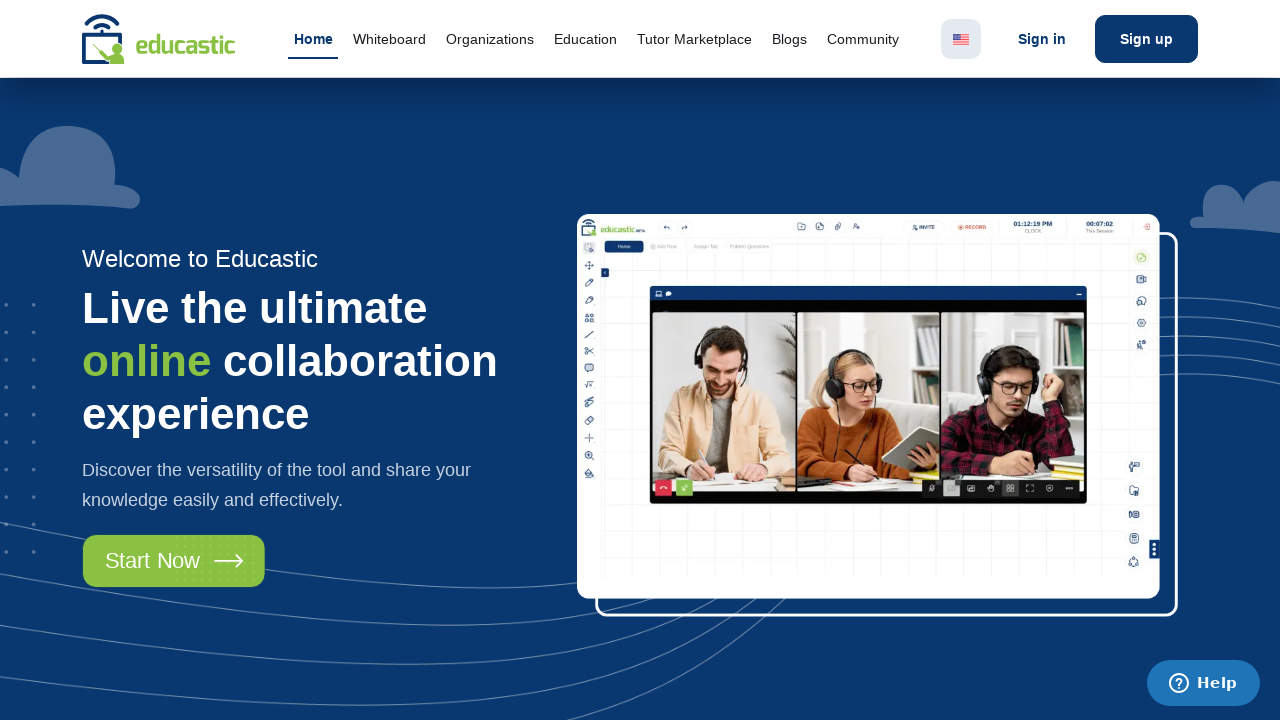

Navigated to https://www.educastic.com/
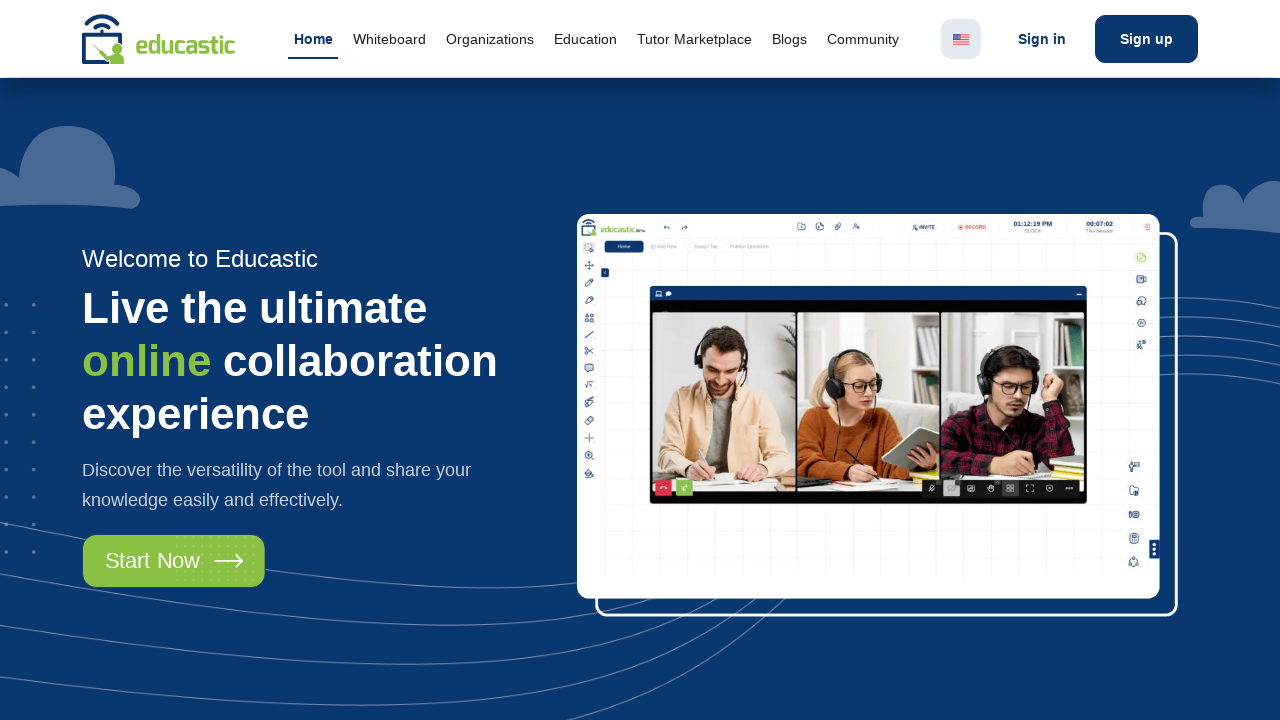

Maximized window to 1920x1080 viewport
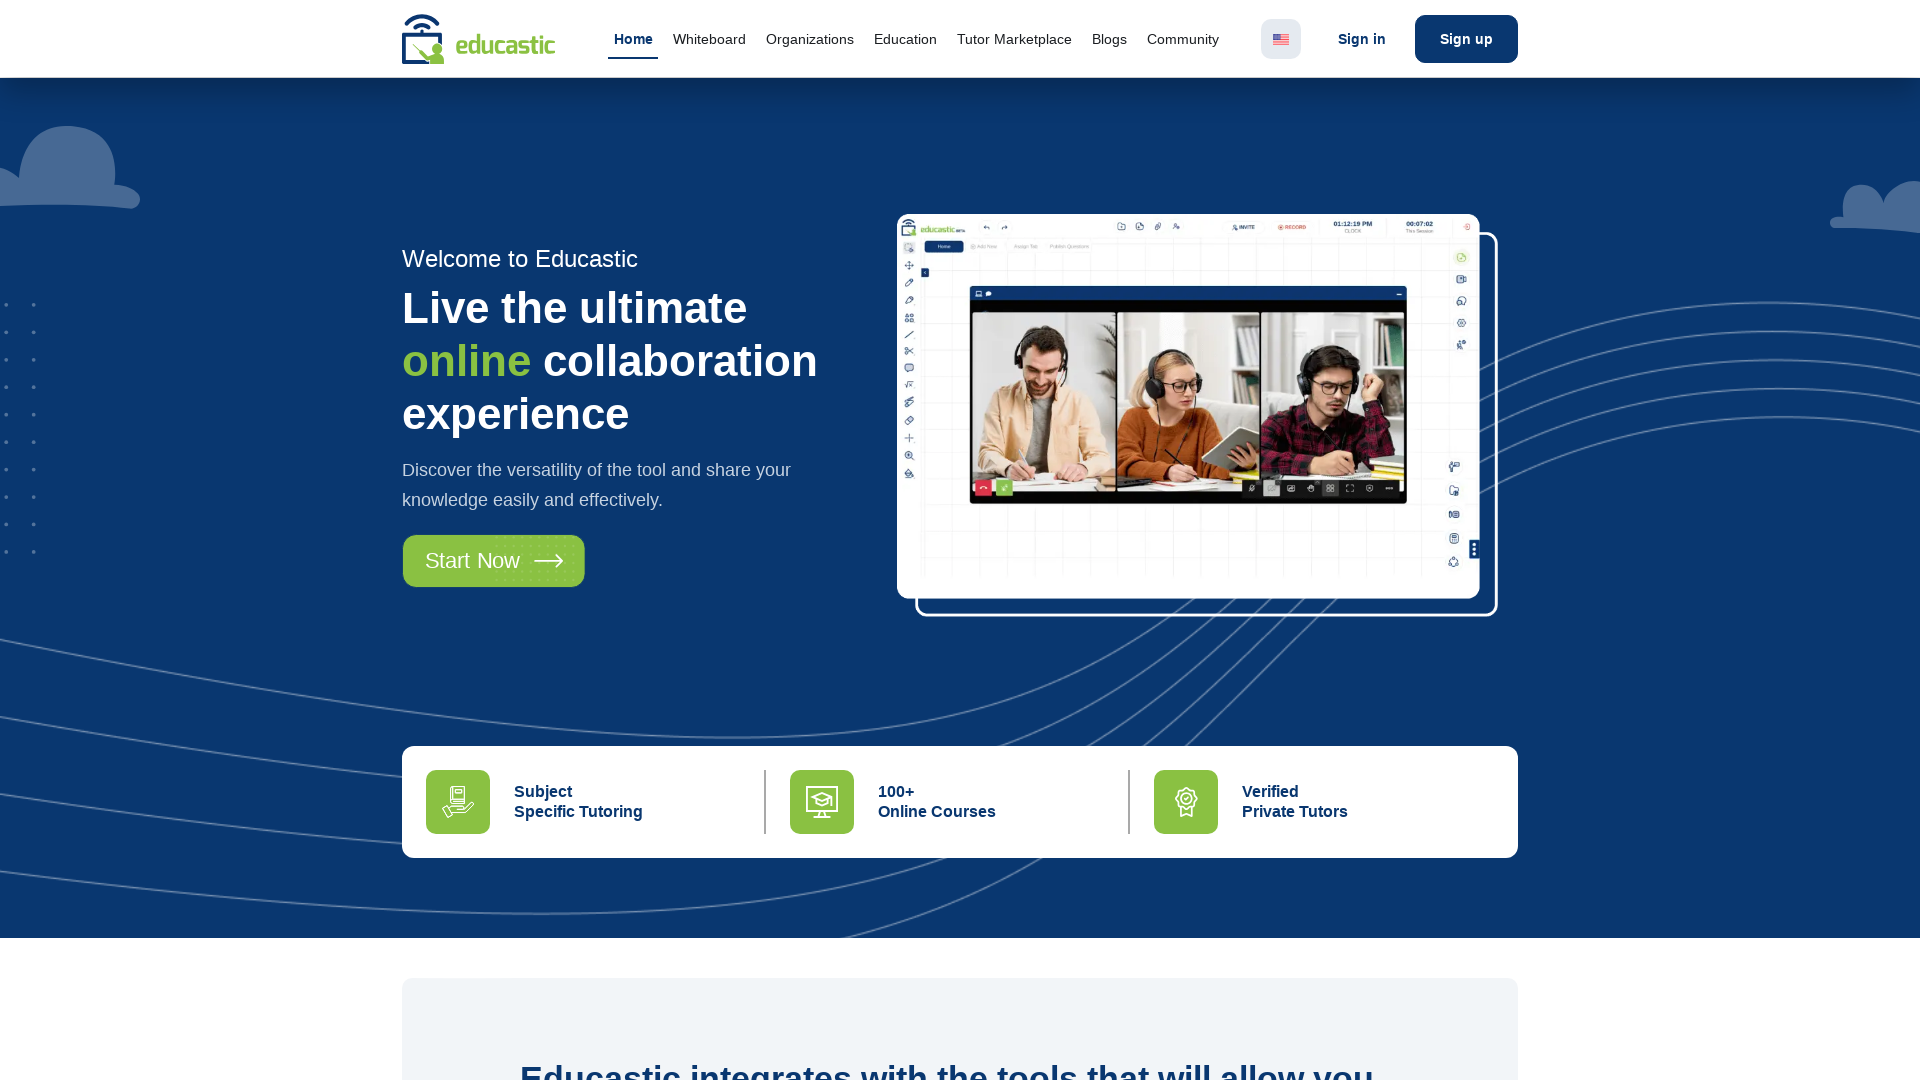

Entered fullscreen mode simulation with 1920x1080 viewport
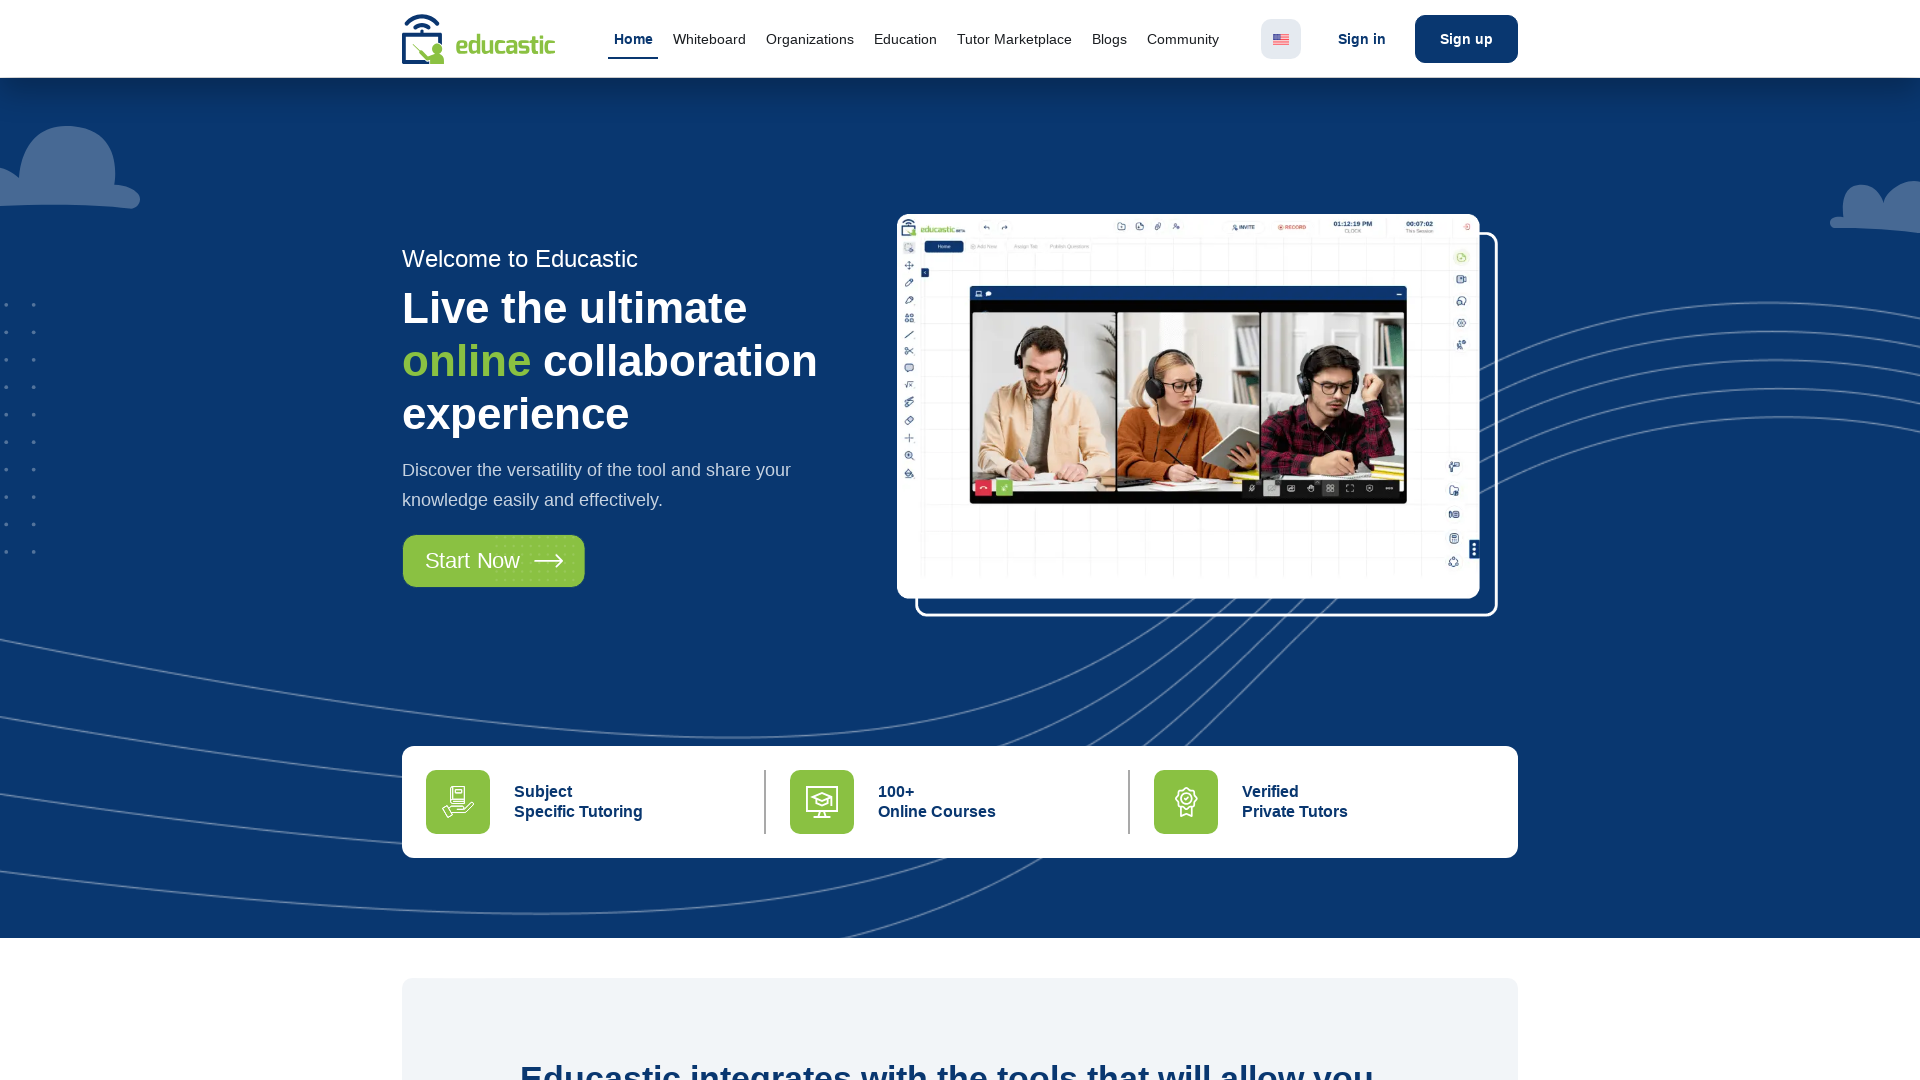

Pressed Escape key to exit fullscreen mode
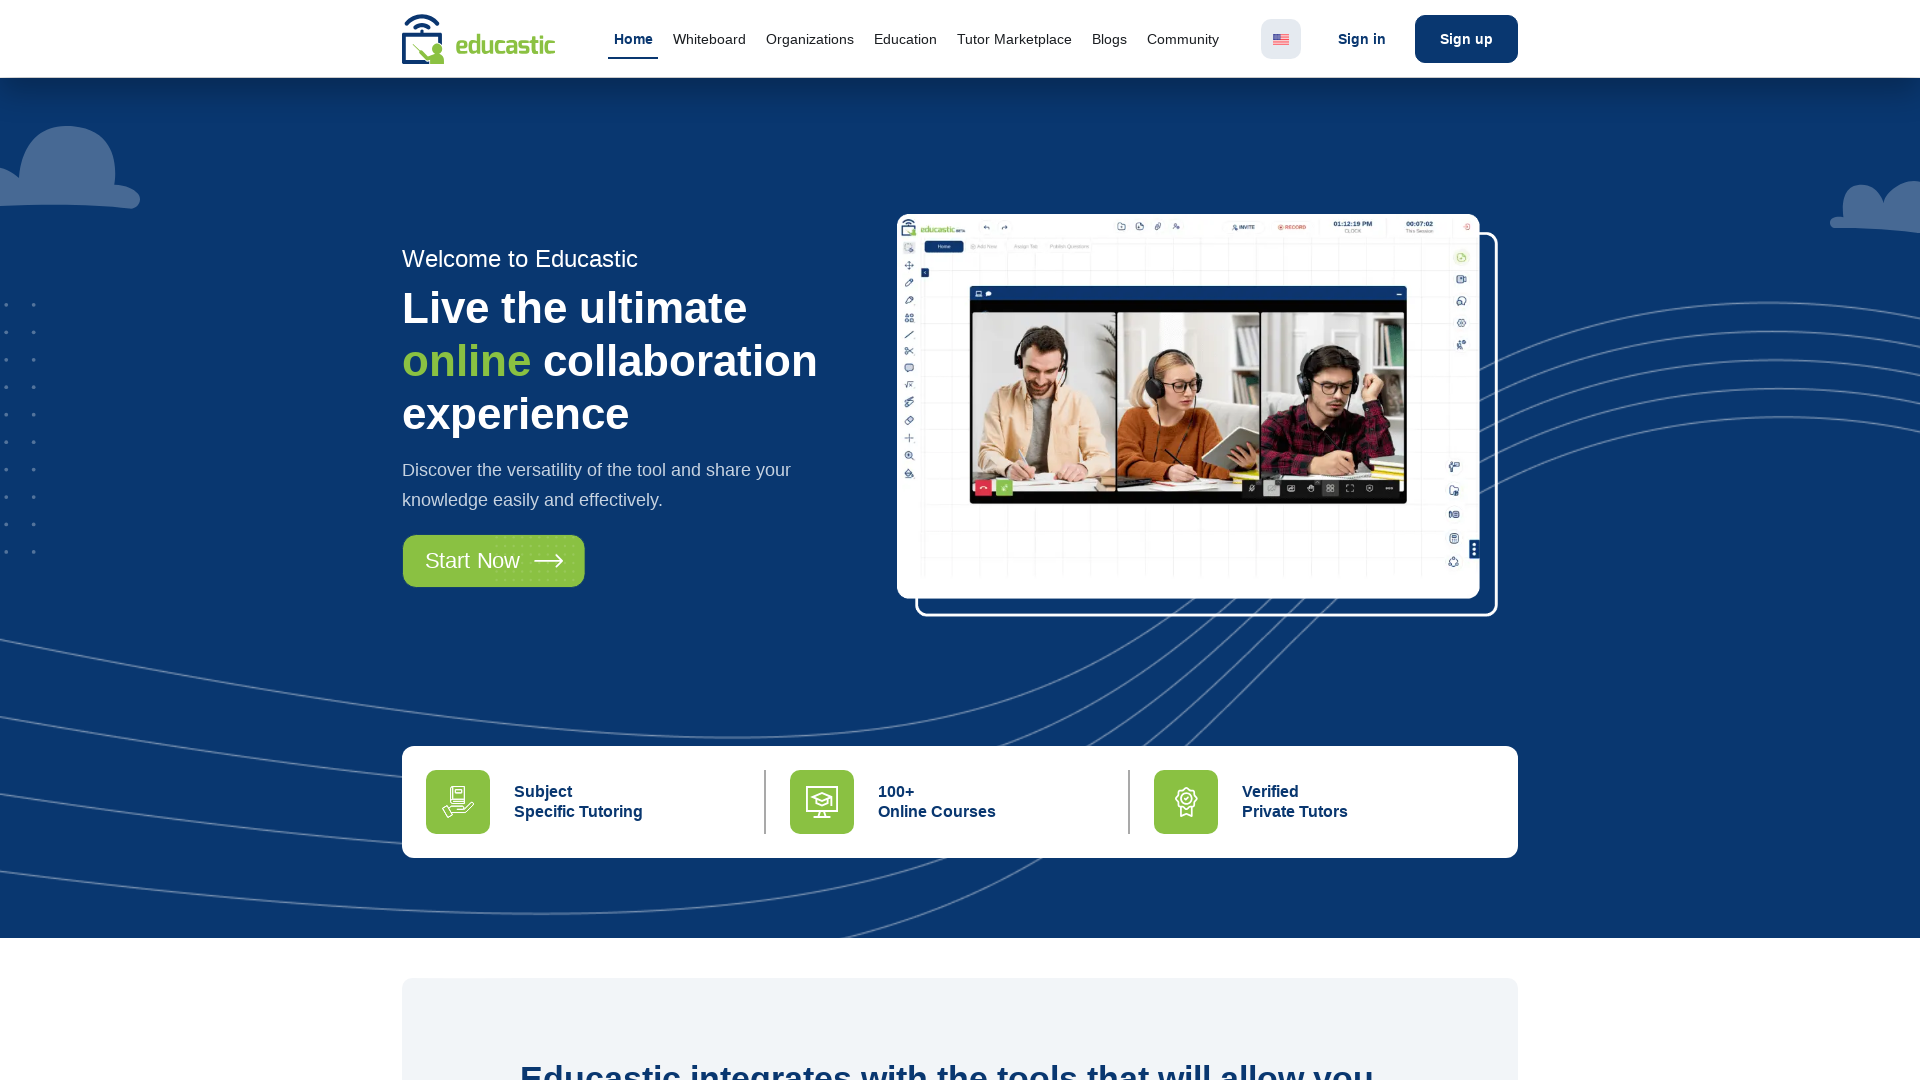

Resized window to 400x800 dimensions
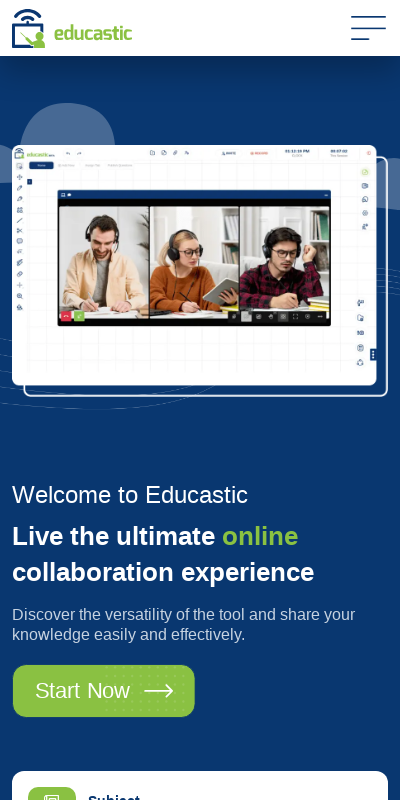

Waited for page to reach domcontentloaded state
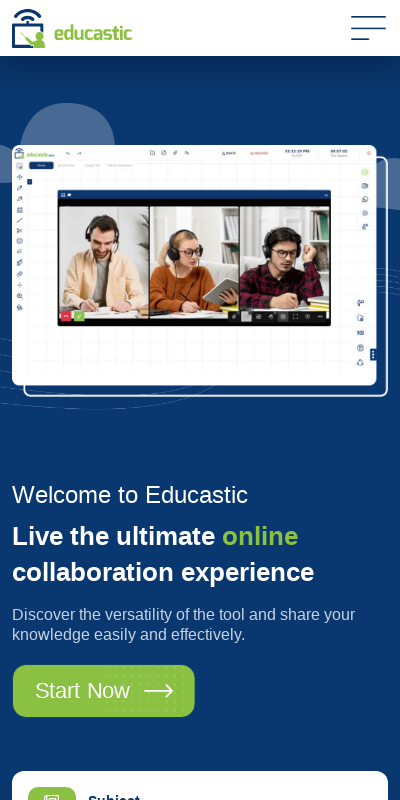

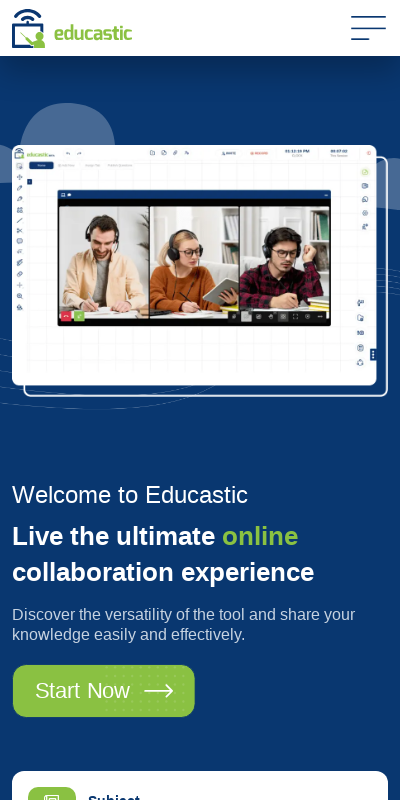